Navigates to the Adactin Hotel App homepage and clicks on the "User Register" link to access the registration page.

Starting URL: http://adactinhotelapp.com/

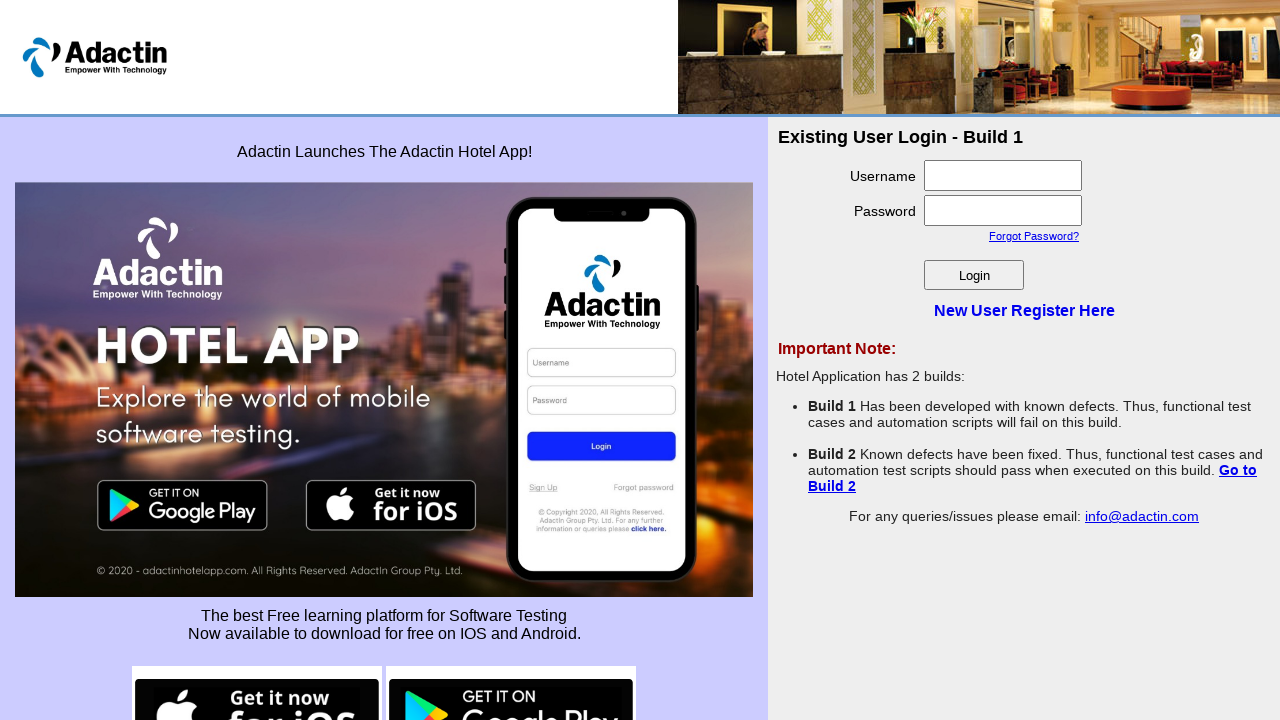

Navigated to Adactin Hotel App homepage
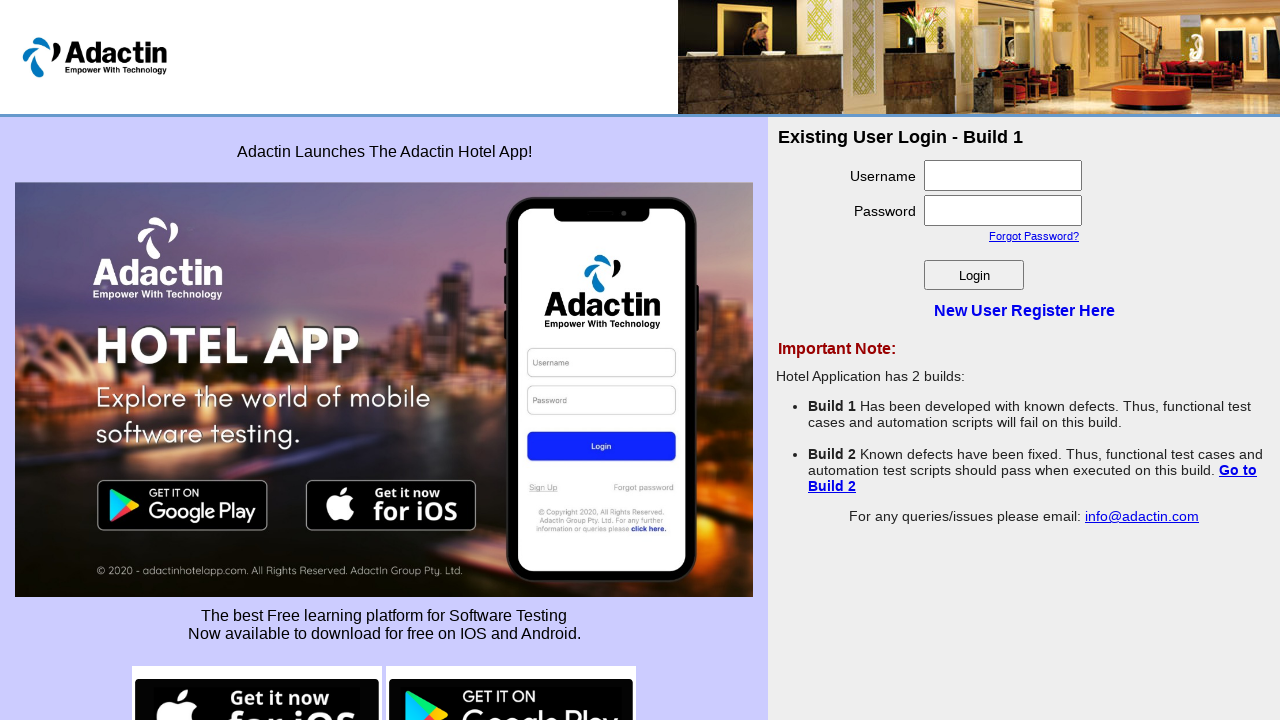

Clicked on the 'User Register' link to access registration page at (1024, 310) on a:has-text('User Register')
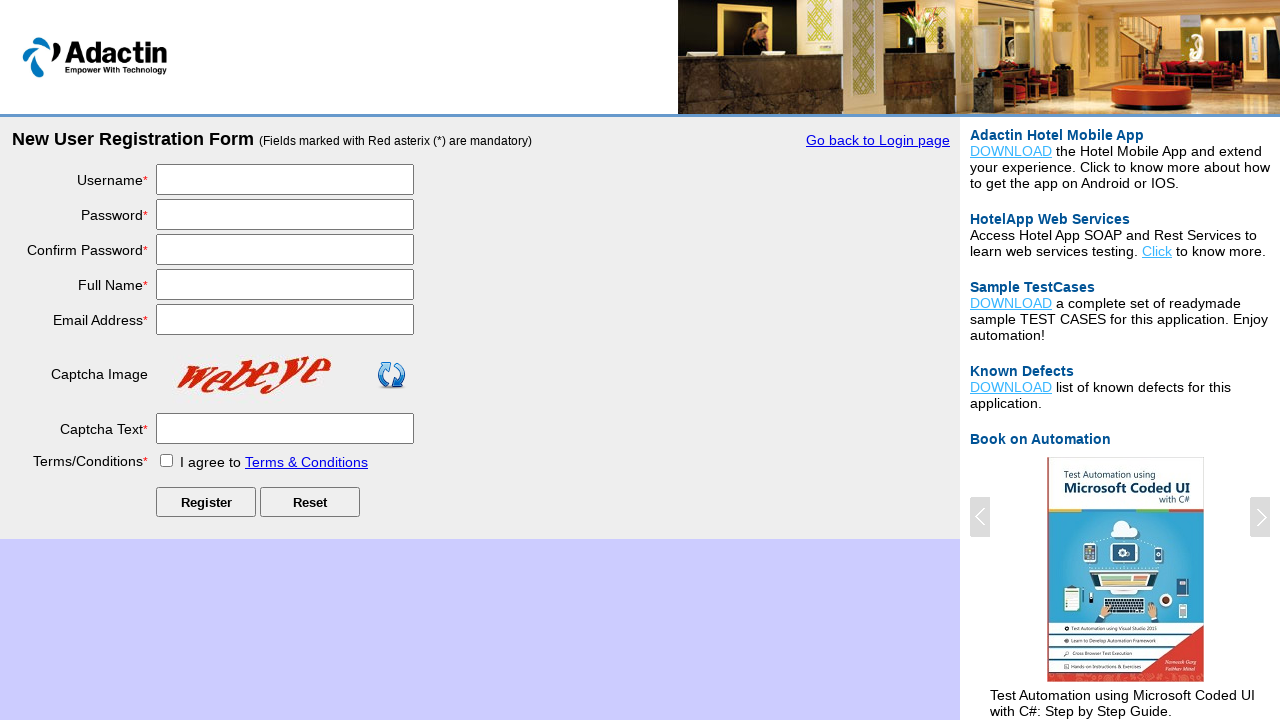

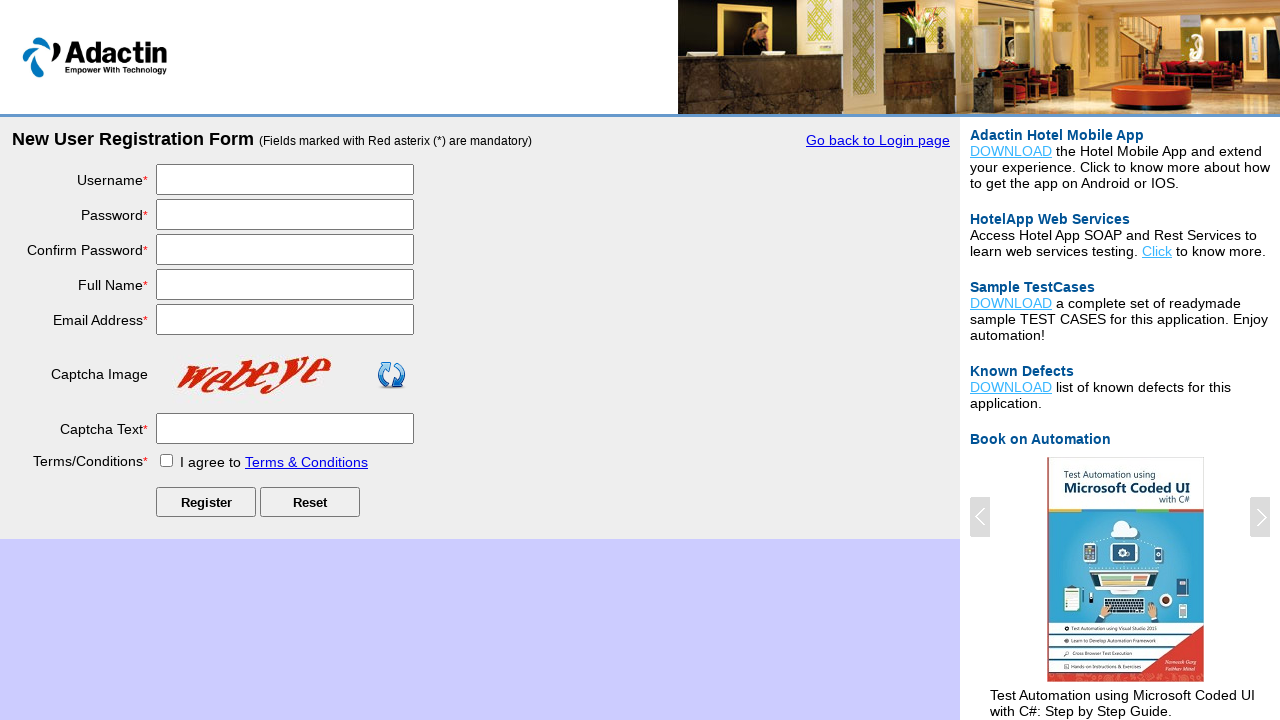